Tests various wait conditions by clicking Start button and checking element visibility/invisibility states

Starting URL: http://the-internet.herokuapp.com/dynamic_loading/2

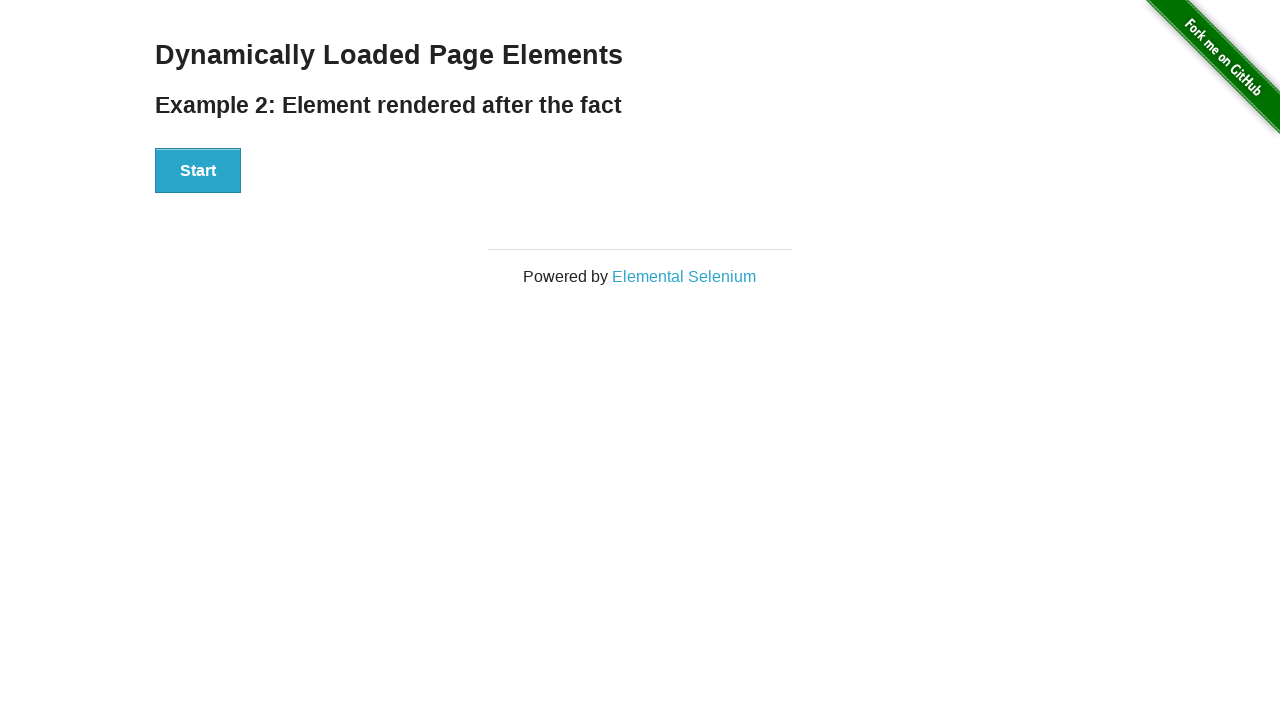

Verified 'Hello World!' text is initially hidden
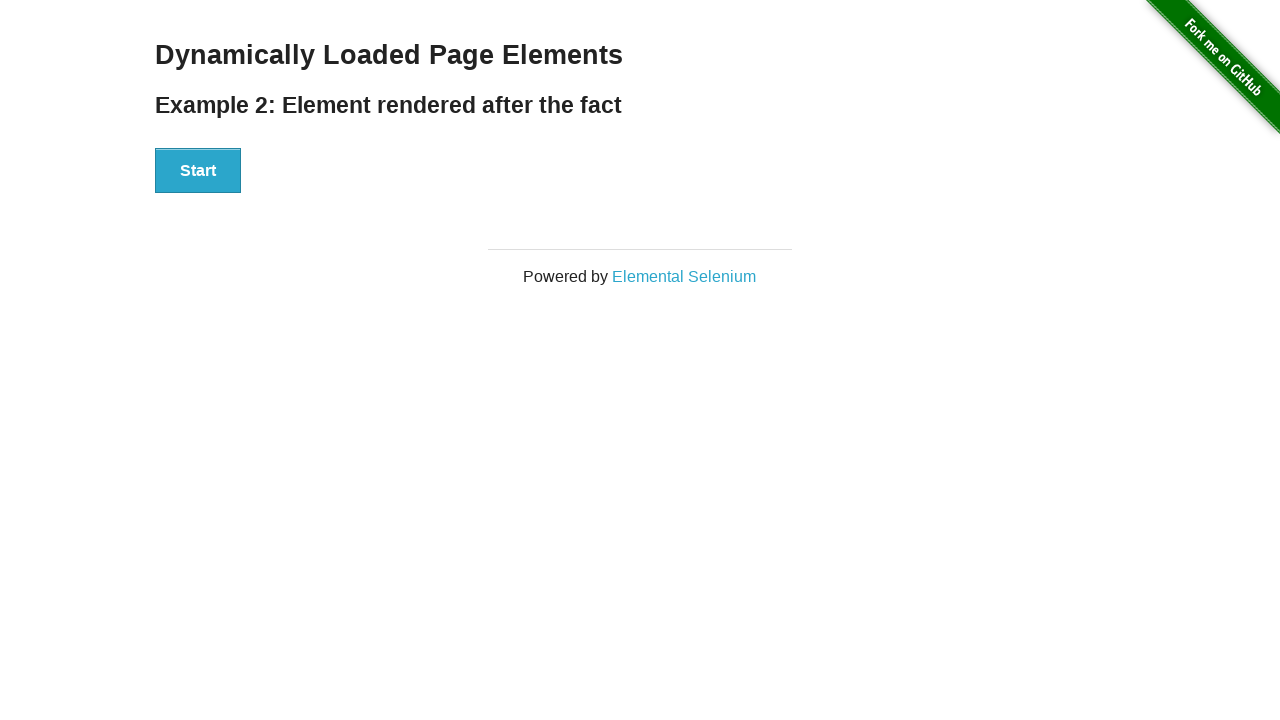

Clicked the Start button at (198, 171) on xpath=//button[text()='Start']
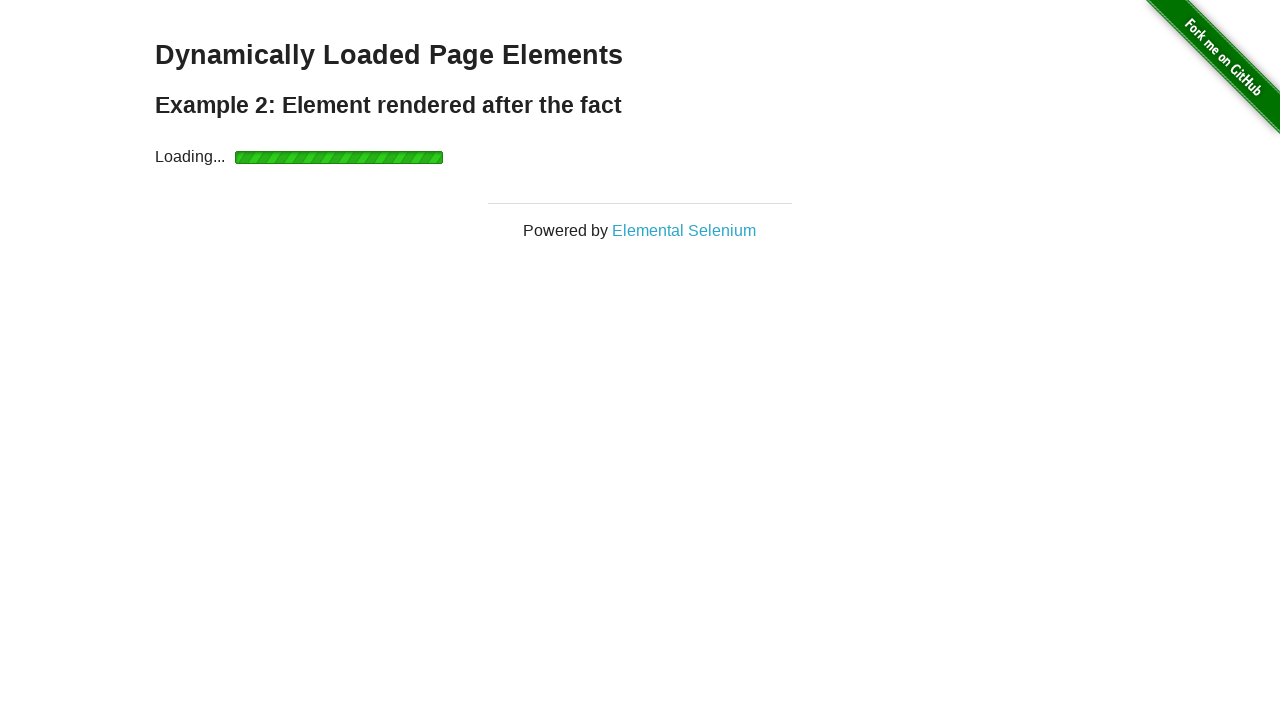

Loading indicator disappeared
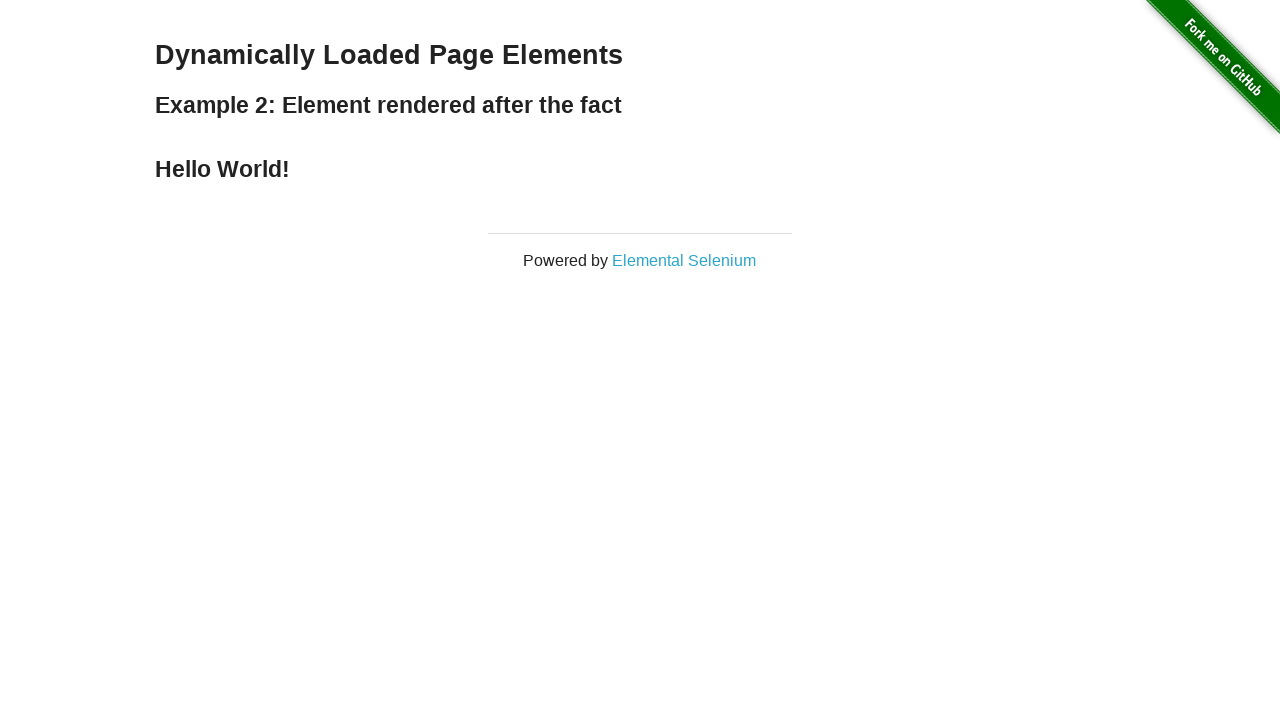

Start button is no longer visible
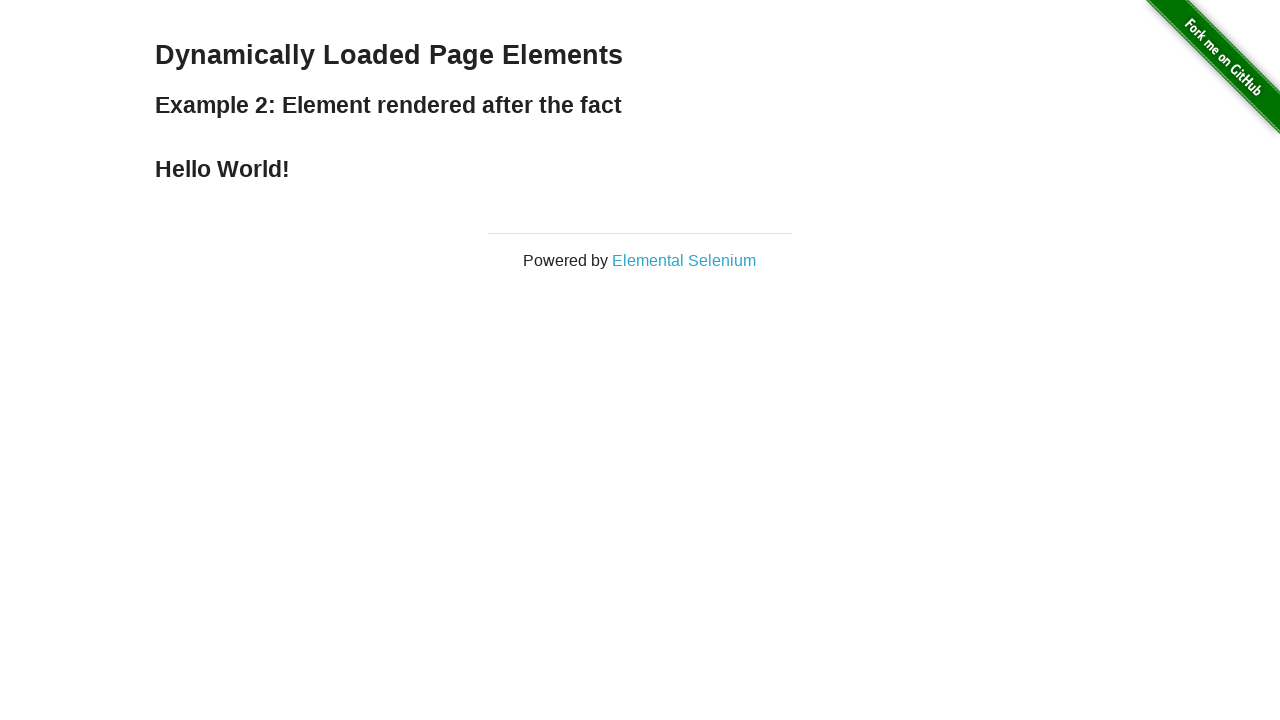

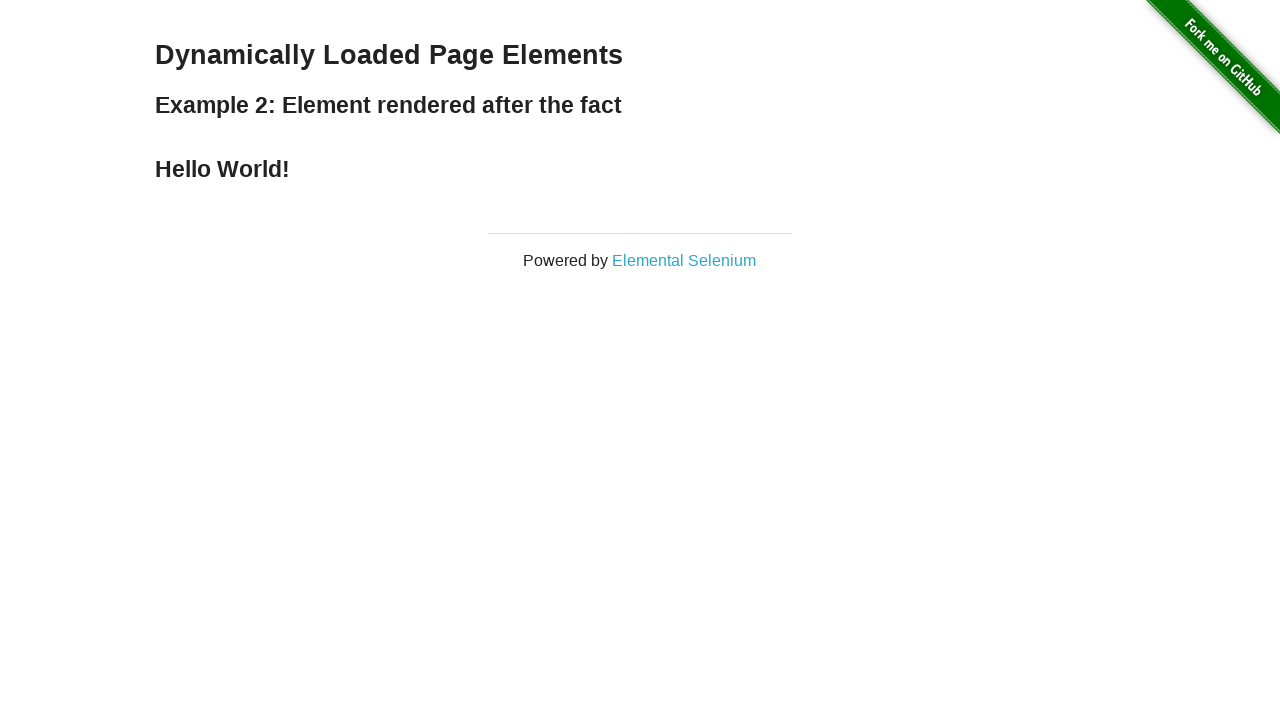